Tests checkbox functionality by clicking red and green checkboxes and verifying selection states

Starting URL: https://selenium08.blogspot.com/2019/07/check-box-and-radio-buttons.html

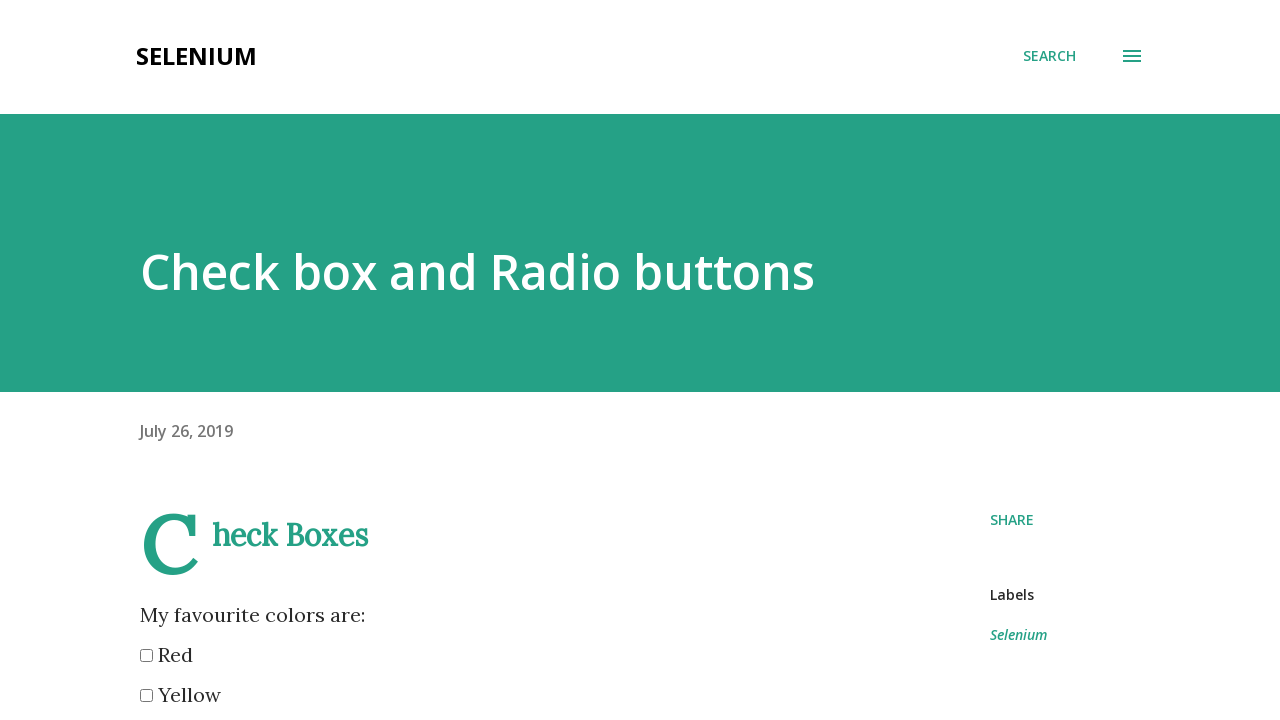

Clicked red checkbox at (146, 656) on input[value='red']
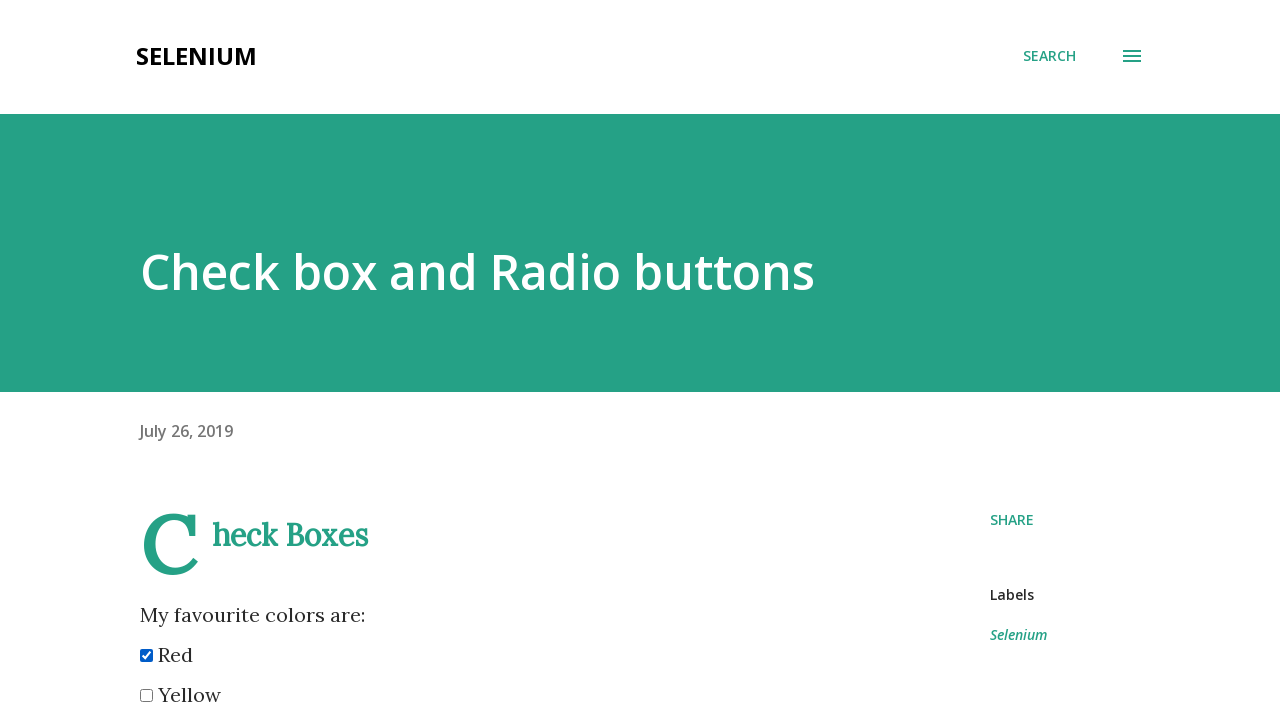

Clicked green checkbox at (146, 360) on input[value='green']
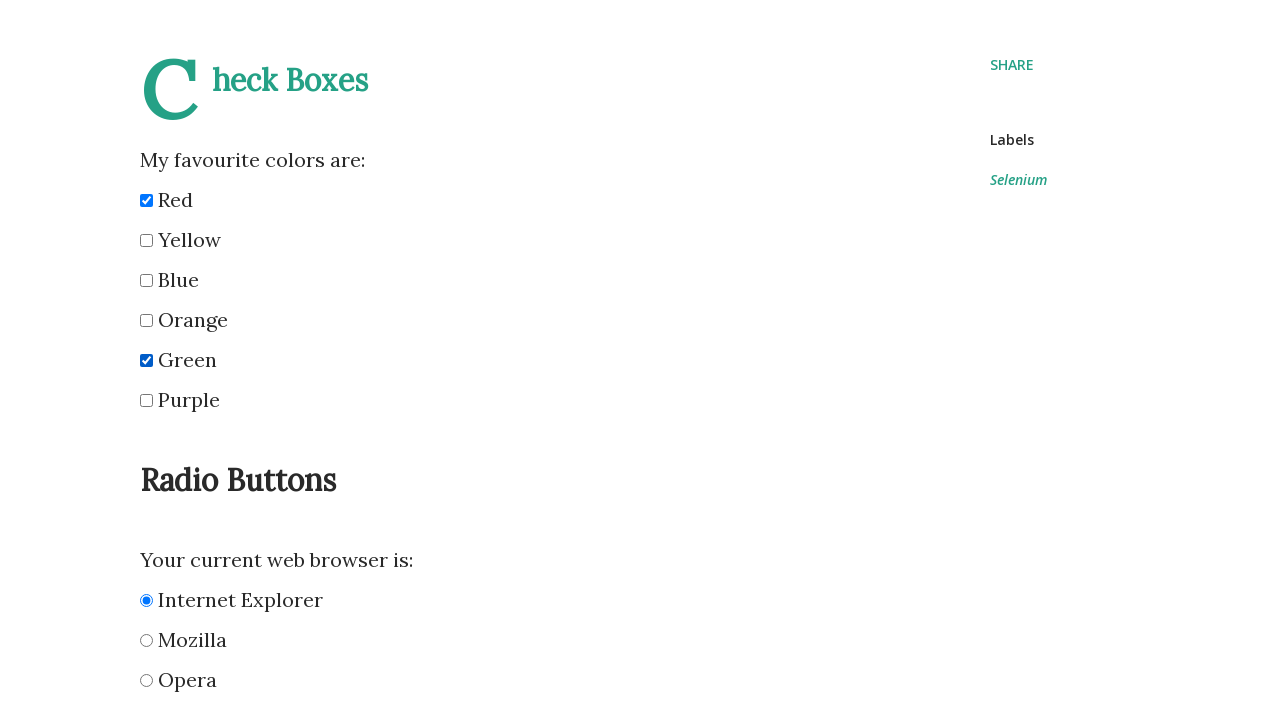

Verified red checkbox is selected
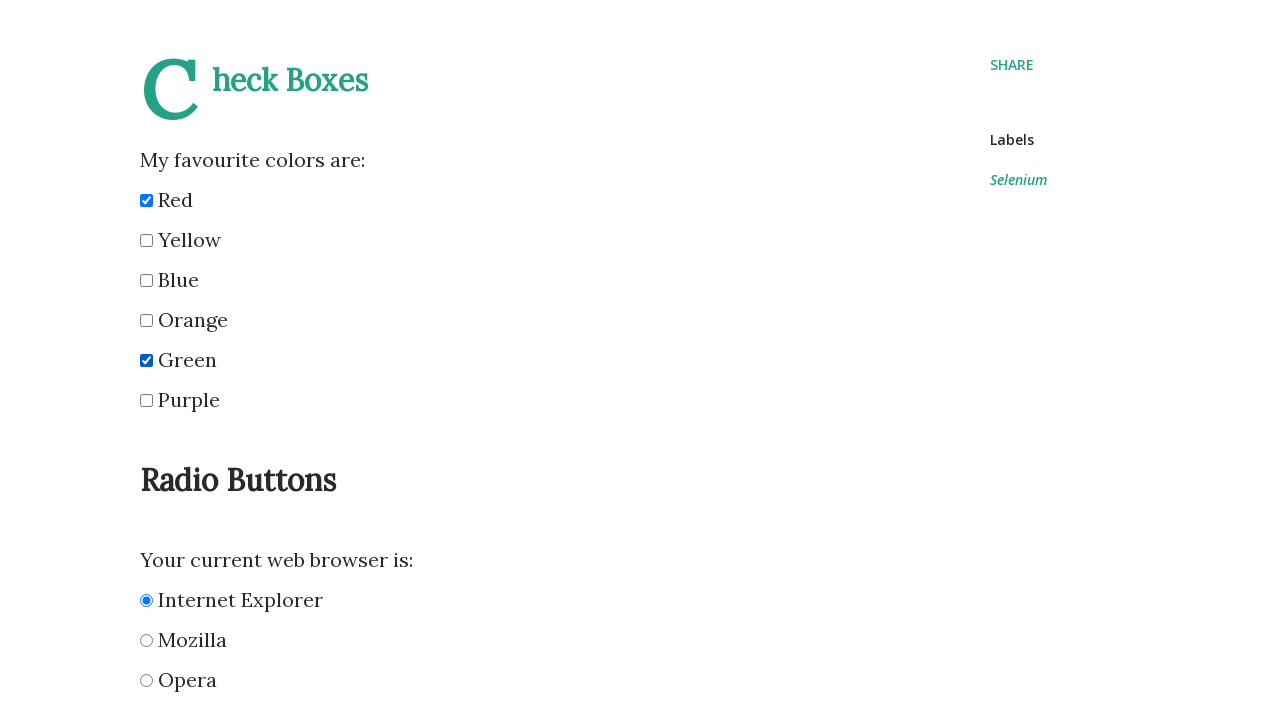

Verified orange checkbox is not selected
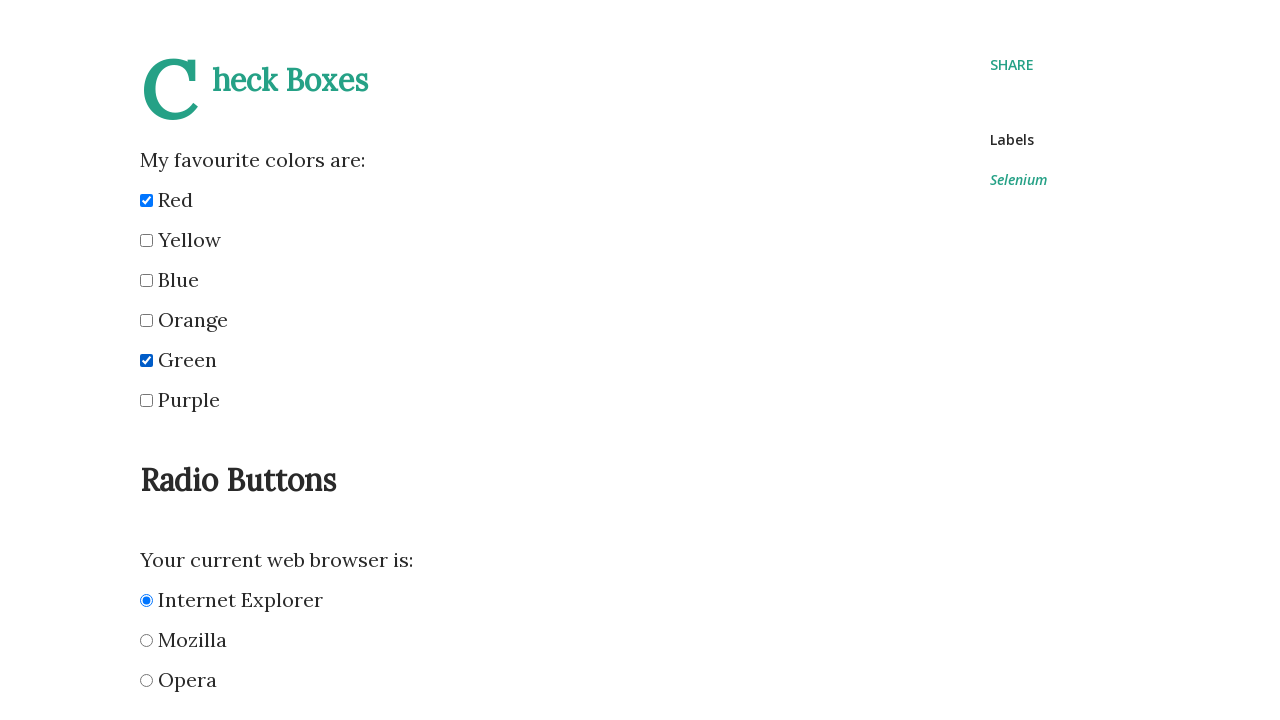

Verified blue checkbox is enabled
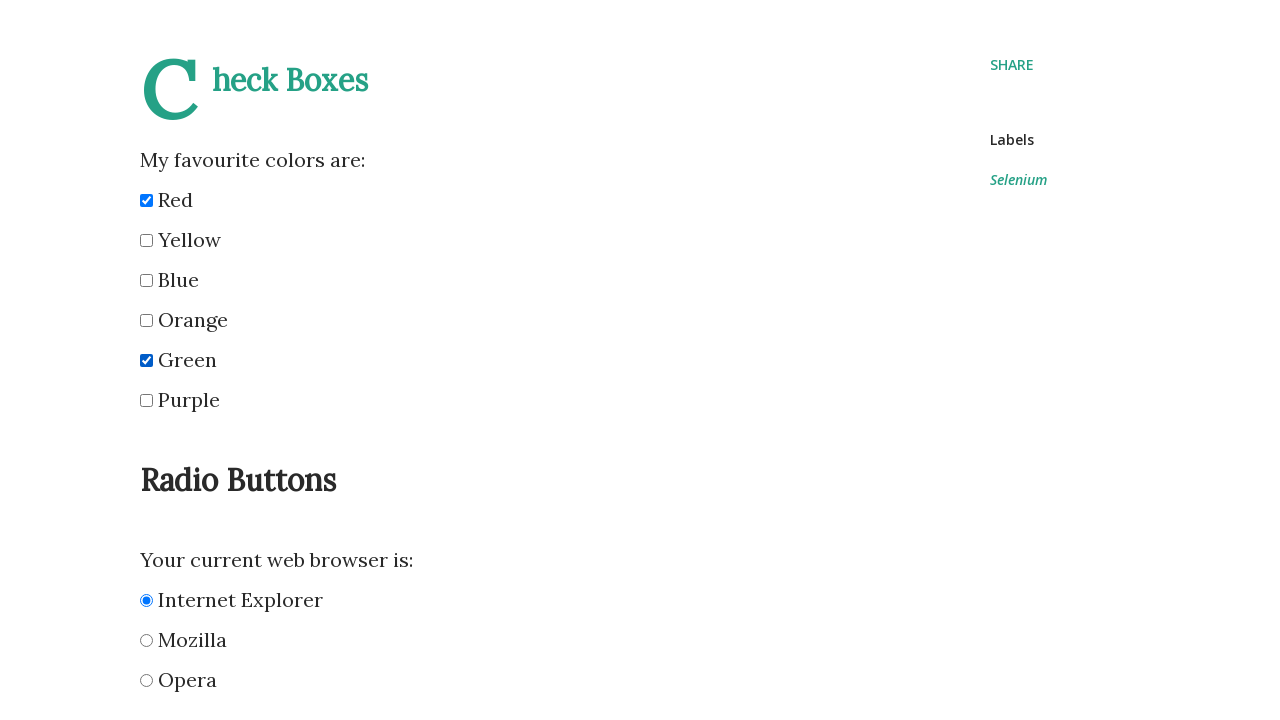

Verified green checkbox is selected
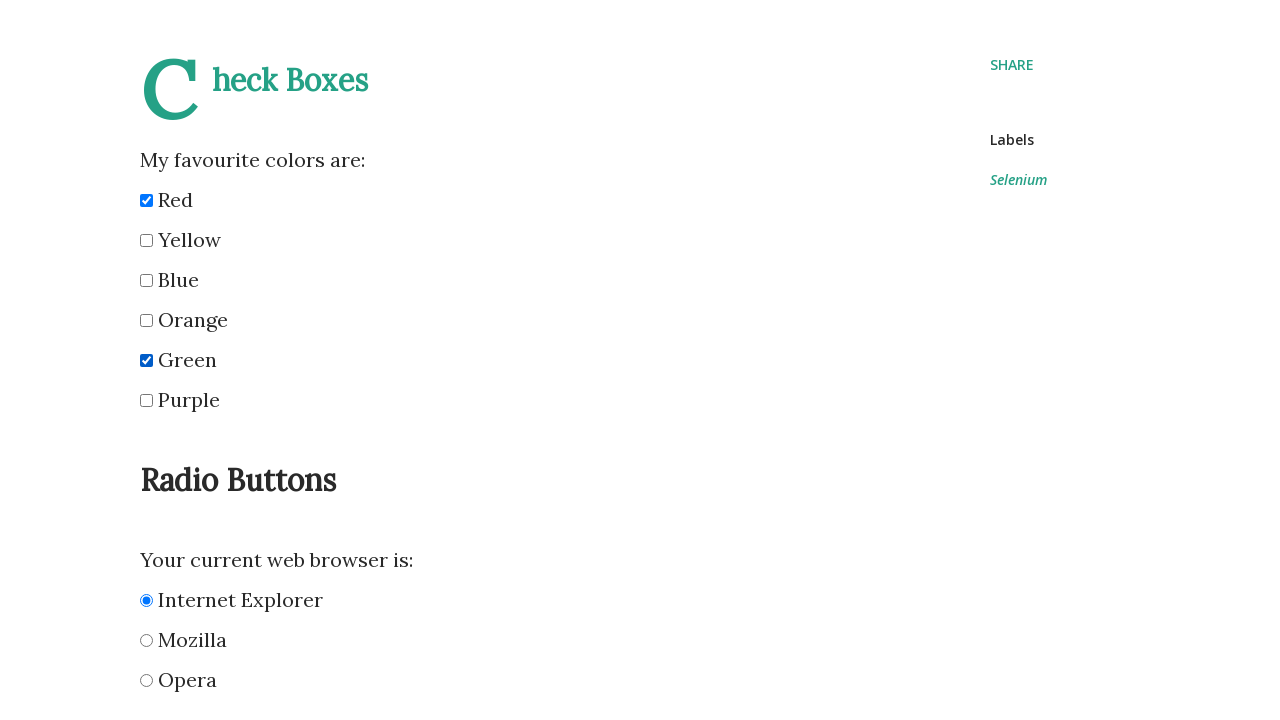

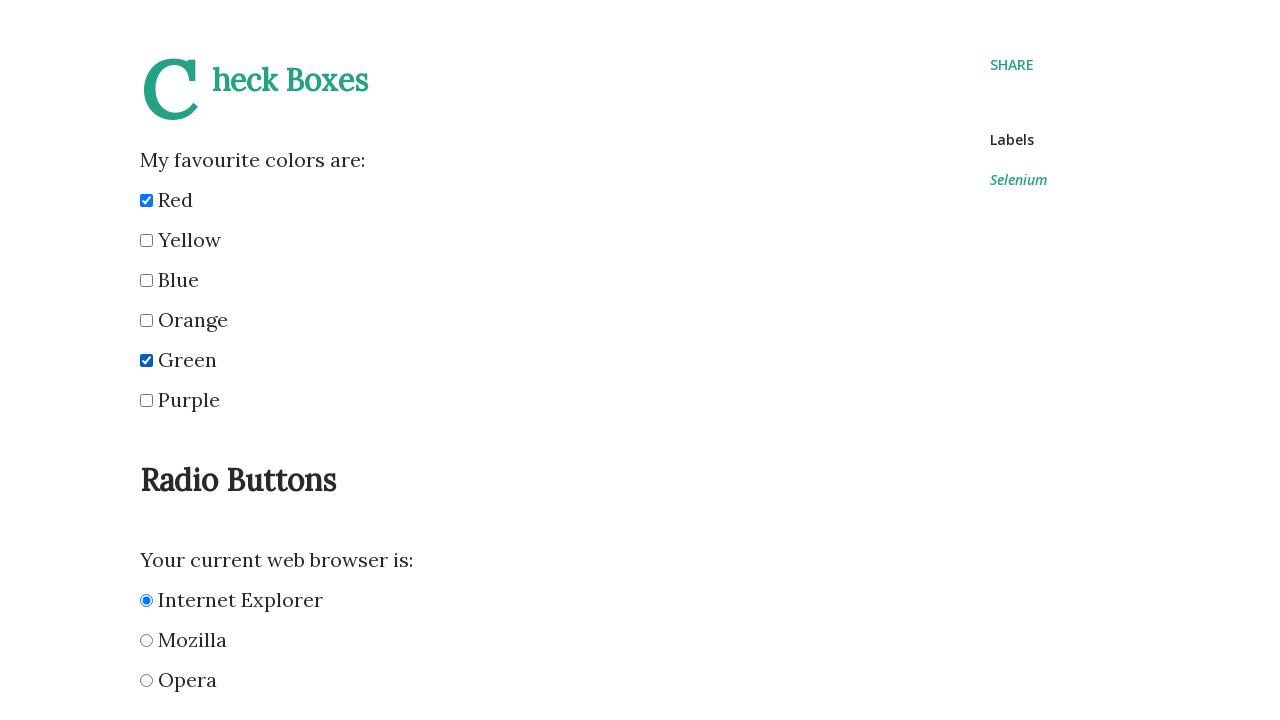